Tests the SpiceJet flight booking page by clicking on the Round Trip option, interacting with the date picker, and verifying the return date field behavior when toggling trip type.

Starting URL: https://book.spicejet.com/

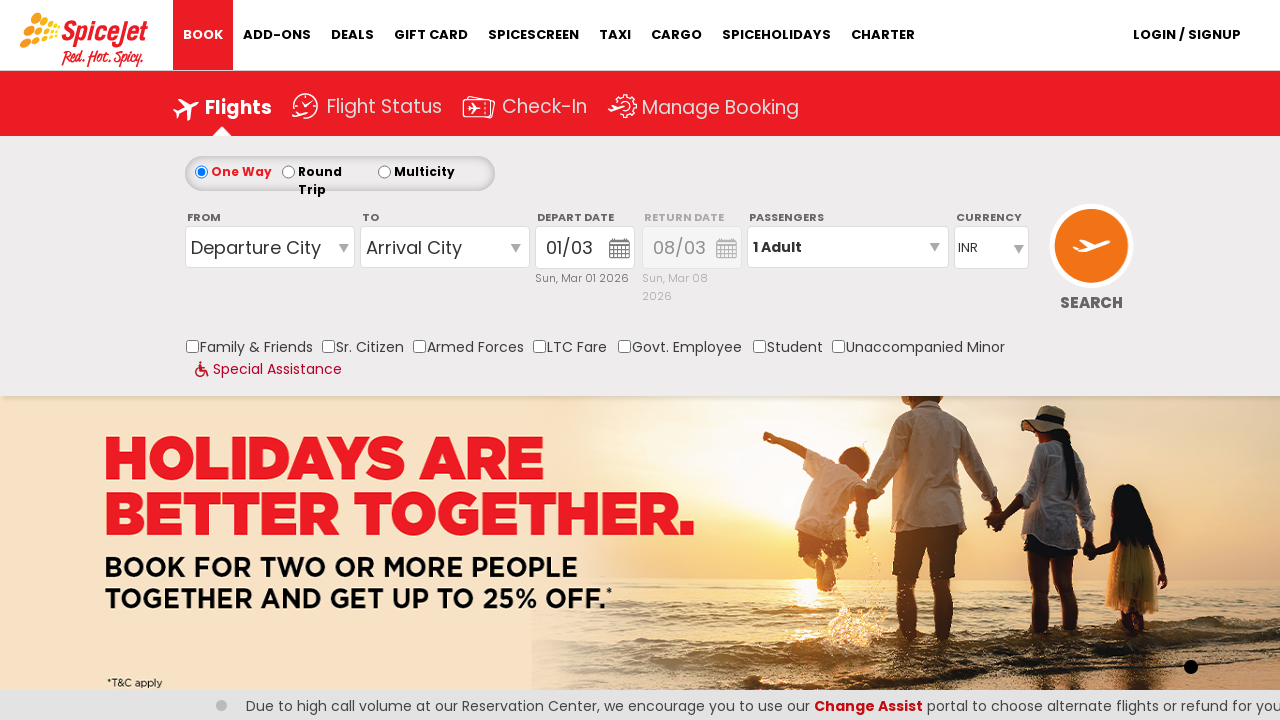

Clicked Round Trip radio button to enable return date at (288, 172) on #ControlGroupSearchView_AvailabilitySearchInputSearchView_RoundTrip
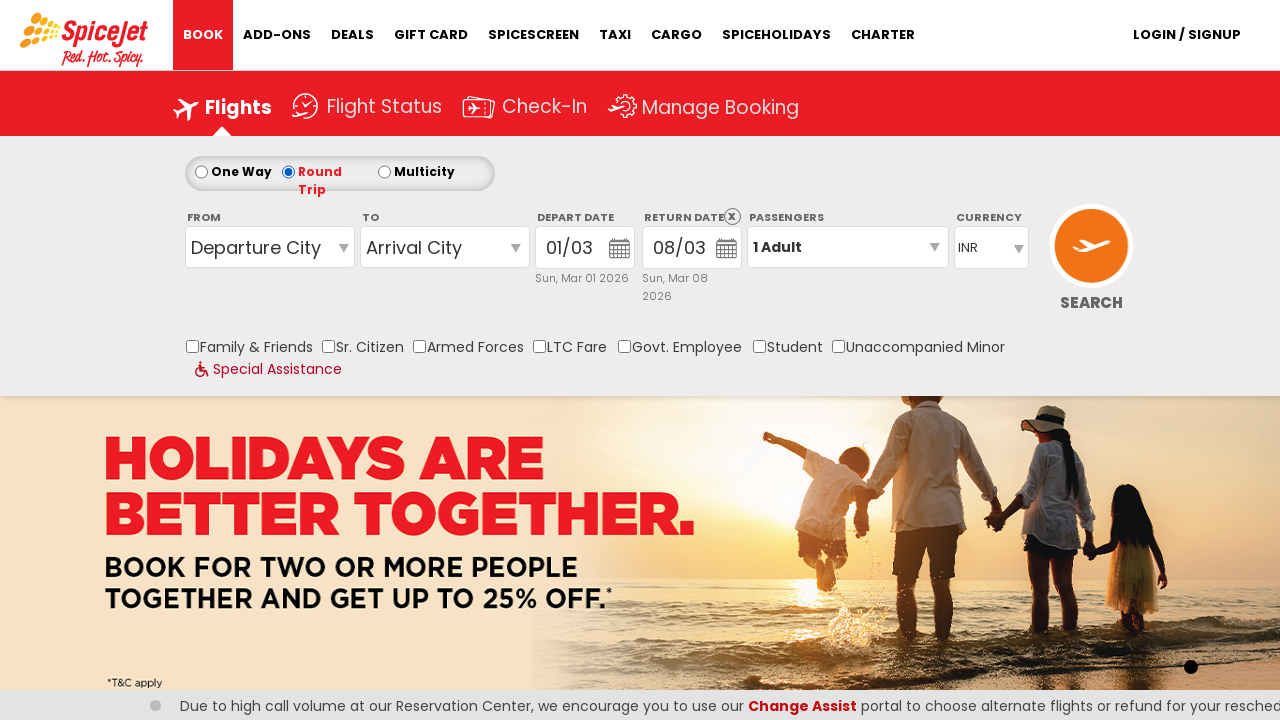

Clicked on the date picker field at (584, 248) on input[name='custom_date_picker']
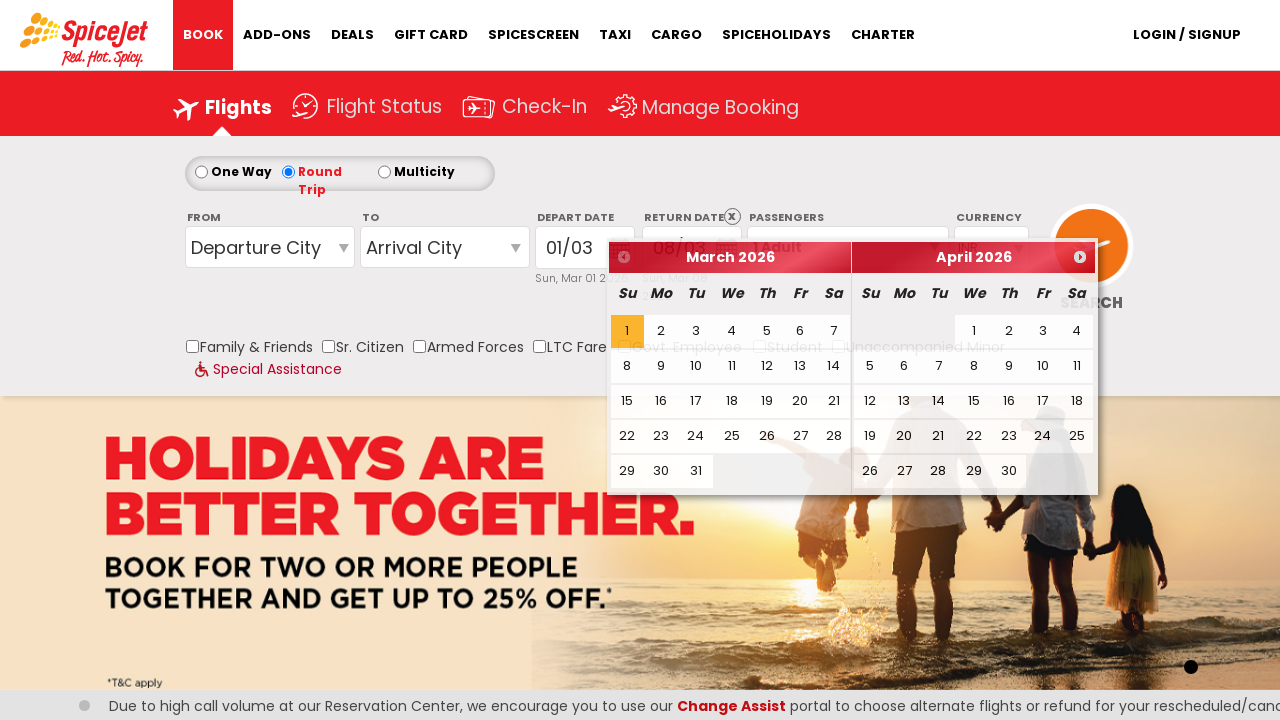

Clicked Round Trip radio button again to test toggle behavior at (288, 172) on #ControlGroupSearchView_AvailabilitySearchInputSearchView_RoundTrip
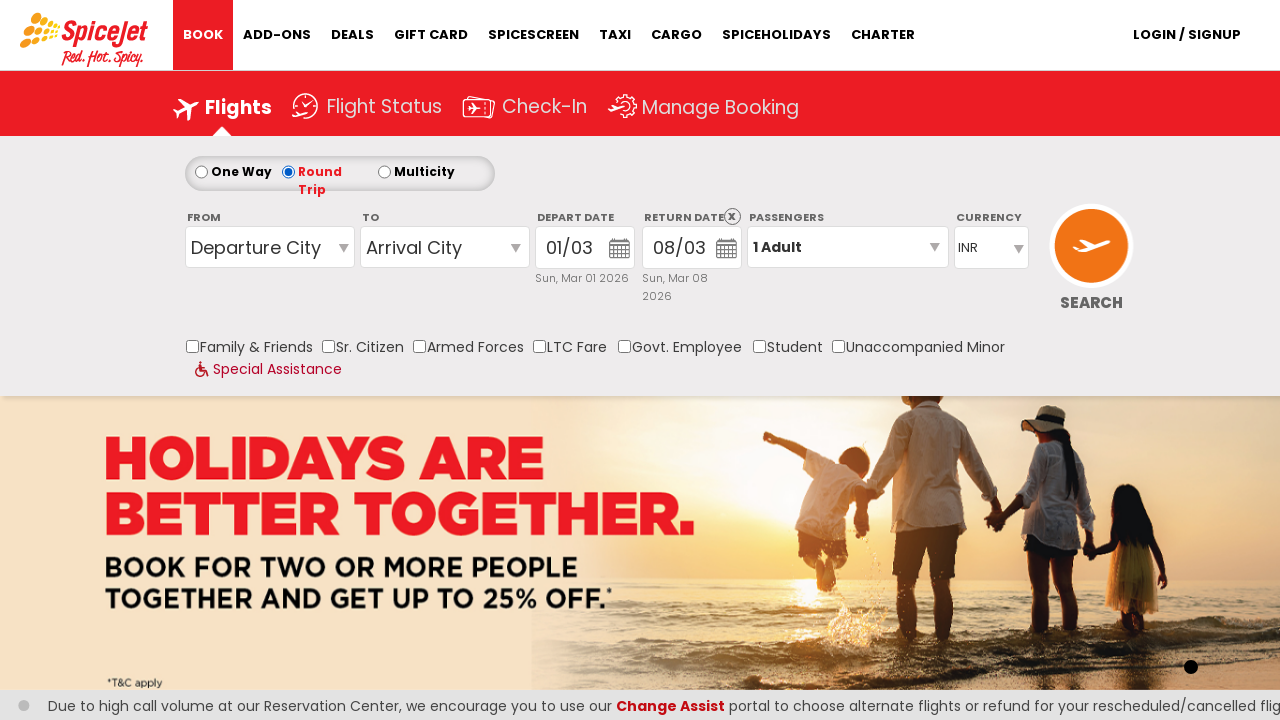

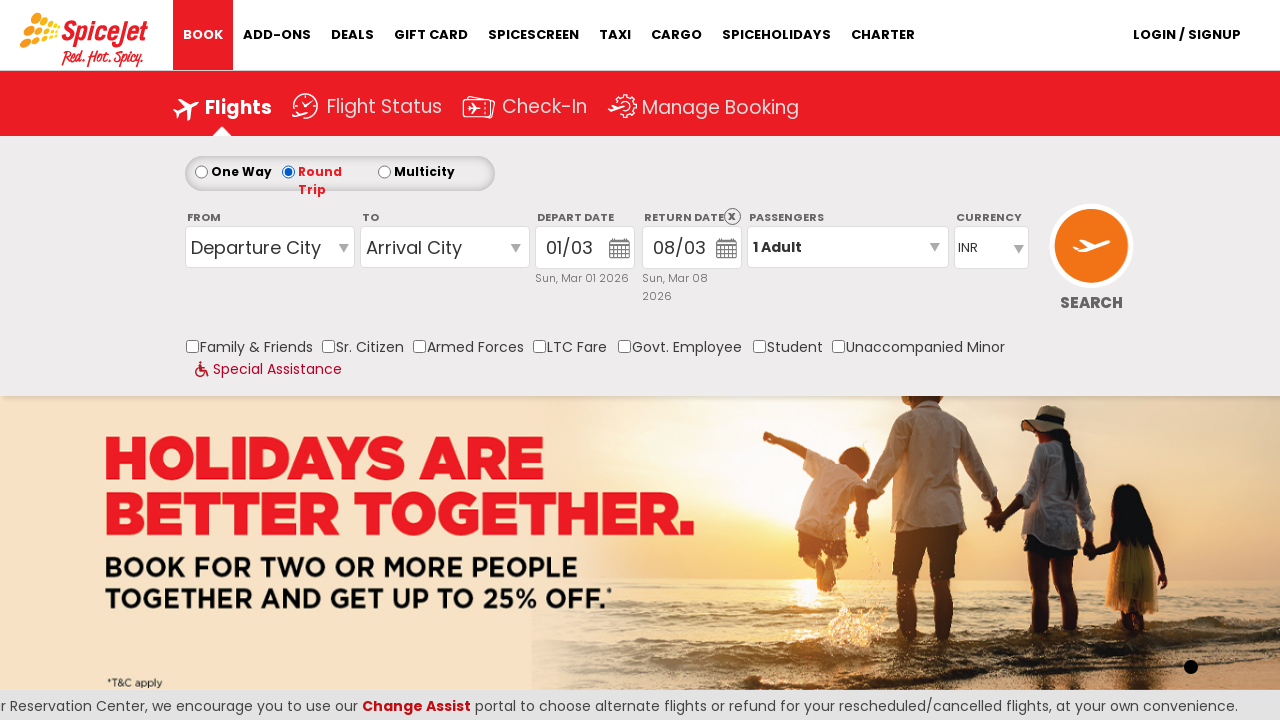